Tests iframe interaction by switching to a frame and clicking a button inside it, then verifying the button text changes

Starting URL: https://www.leafground.com/frame.xhtml

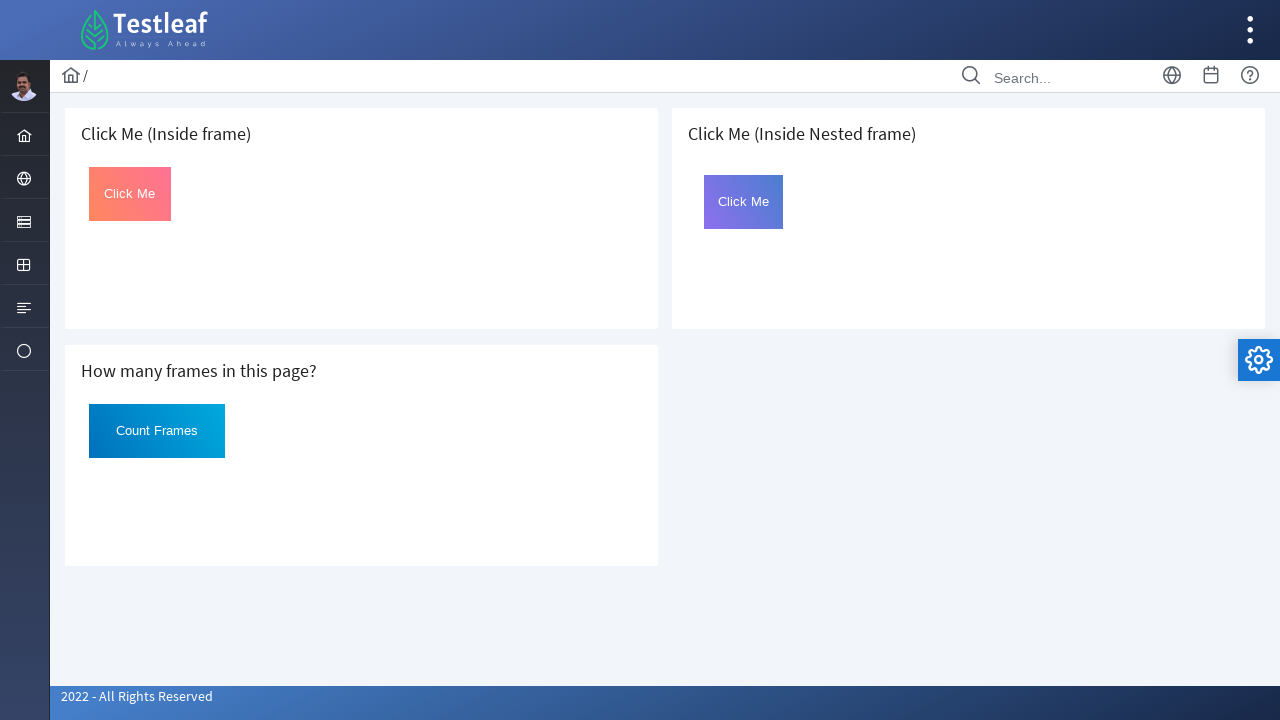

Located the first iframe on the page
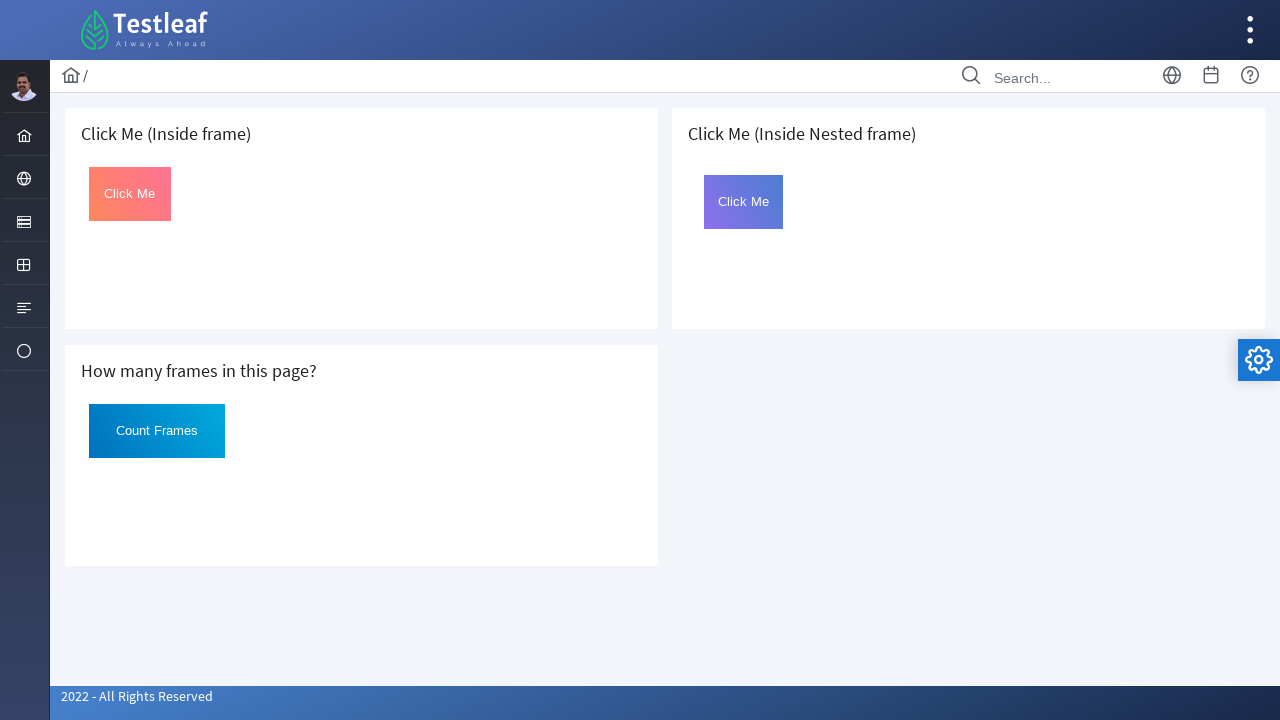

Clicked the button with ID 'Click' inside the iframe at (130, 194) on iframe >> nth=0 >> internal:control=enter-frame >> #Click
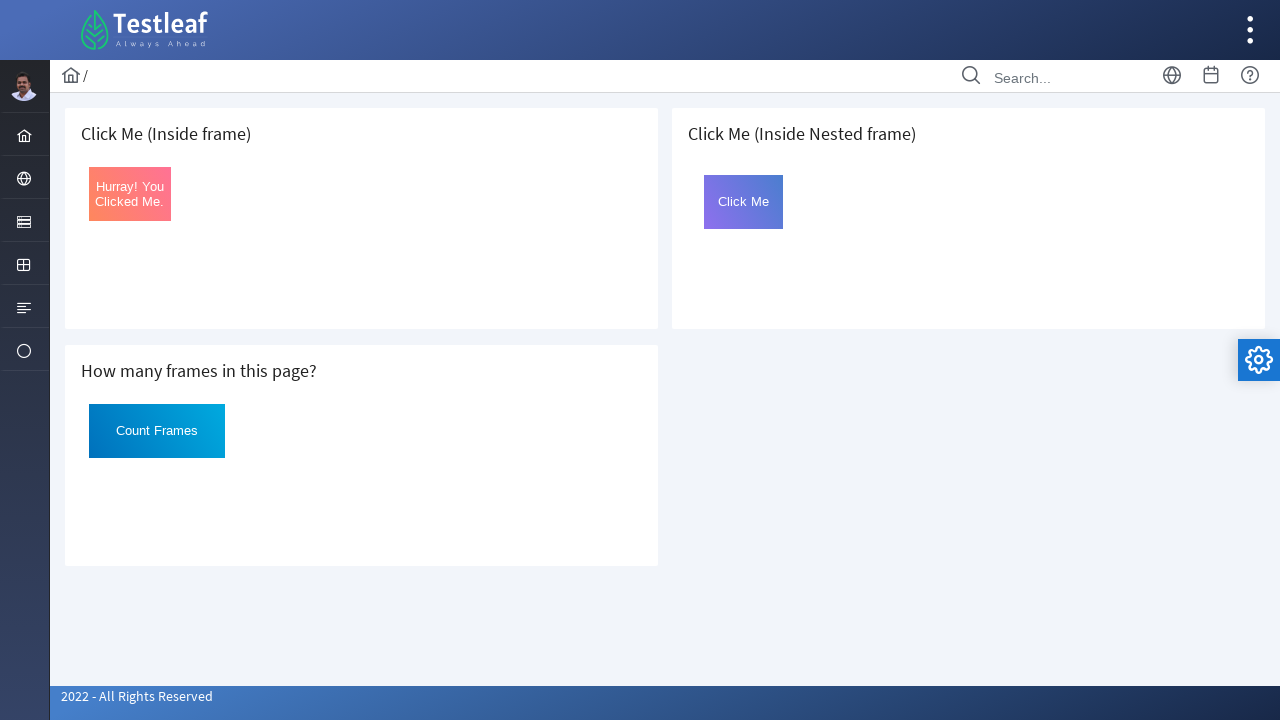

Retrieved button text content after clicking
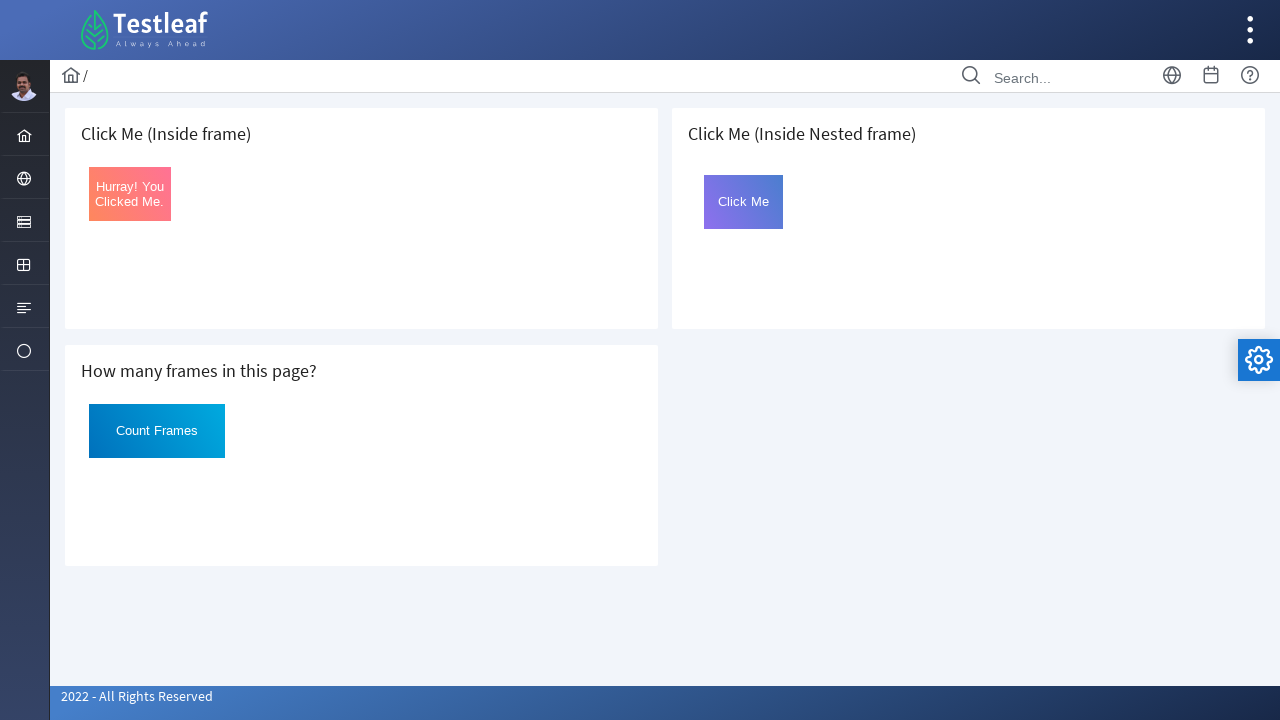

Verified button text changed to 'Hurray! You Clicked Me.'
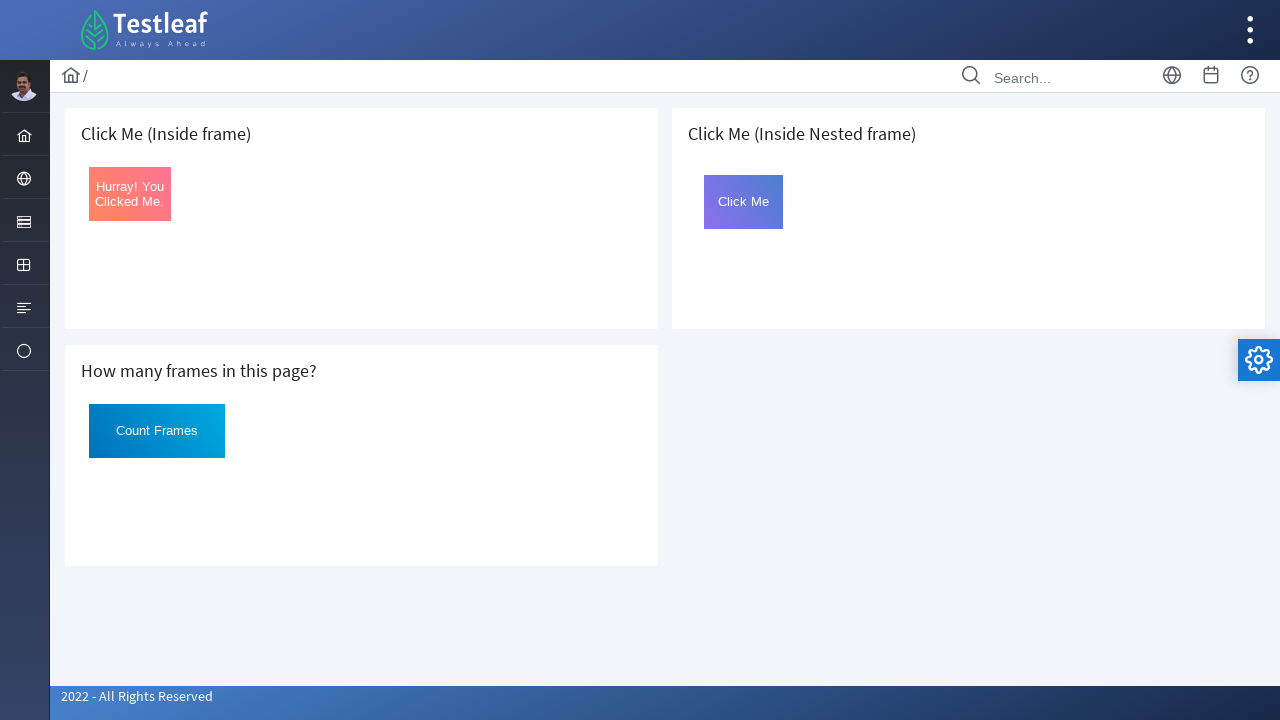

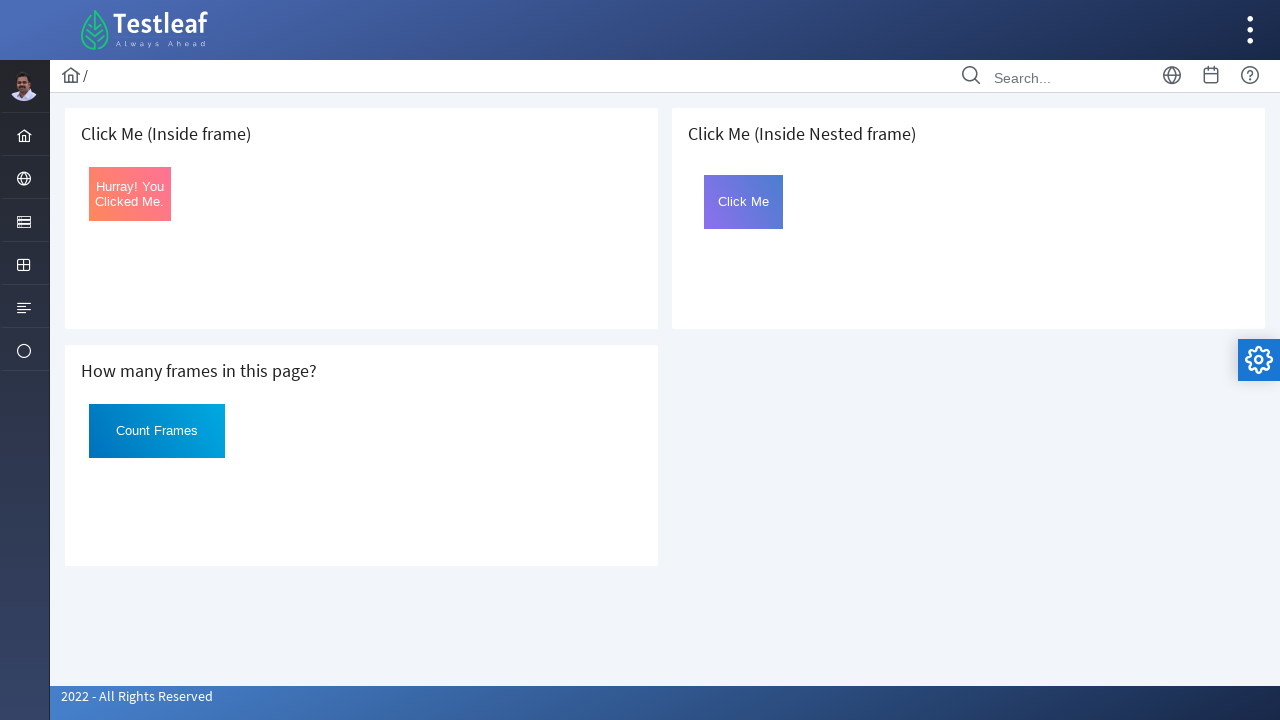